Tests right-click context menu functionality by performing a right-click action on a button element

Starting URL: https://swisnl.github.io/jQuery-contextMenu/demo.html

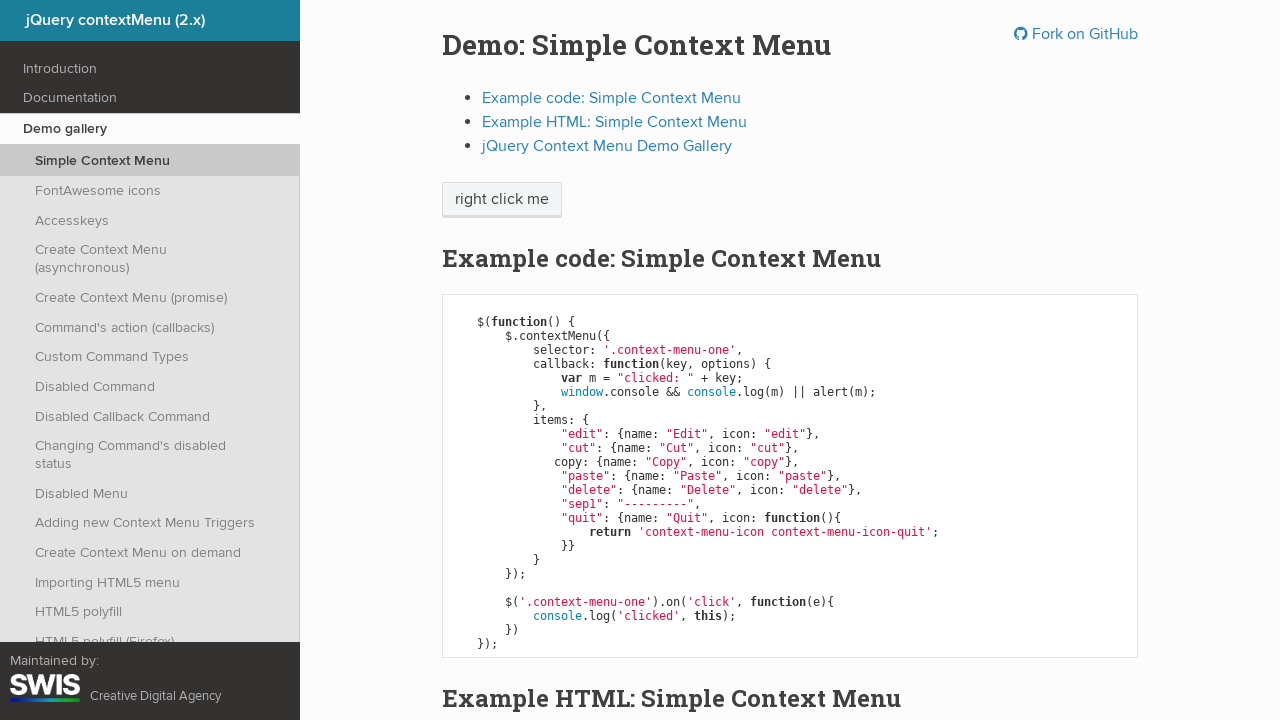

Located the context menu button element
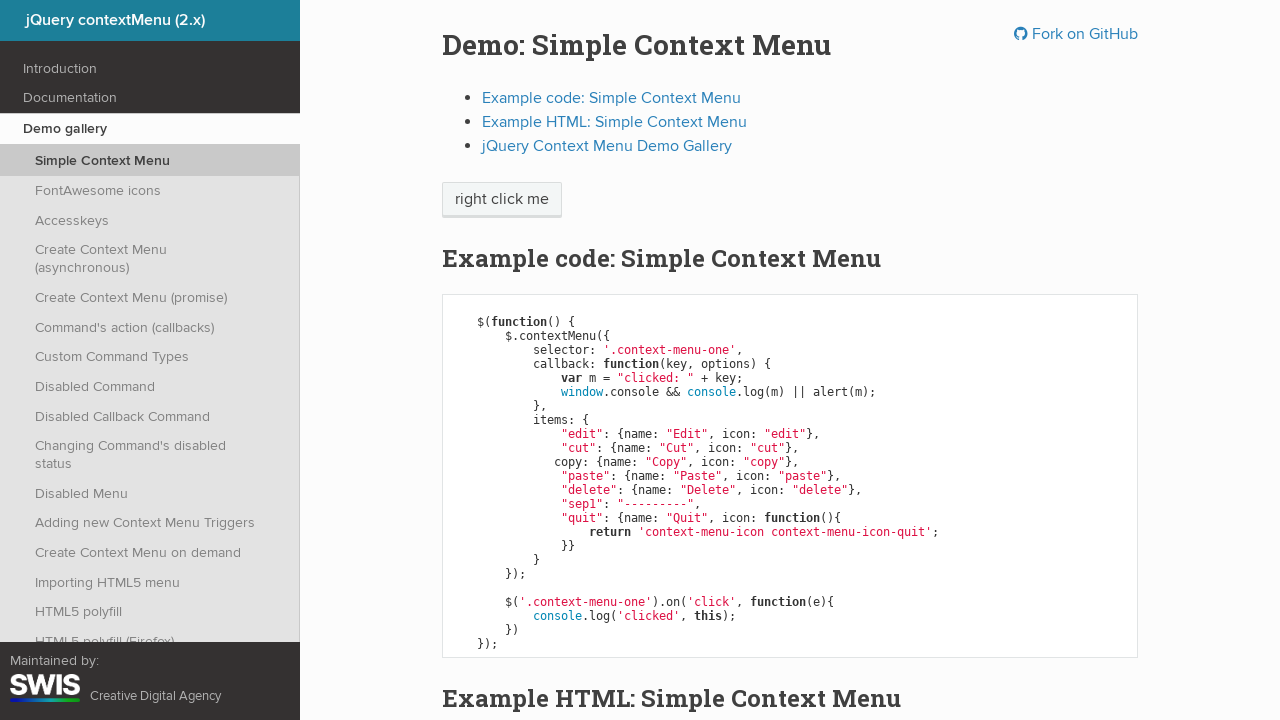

Performed right-click on the button element at (502, 200) on span.context-menu-one.btn.btn-neutral
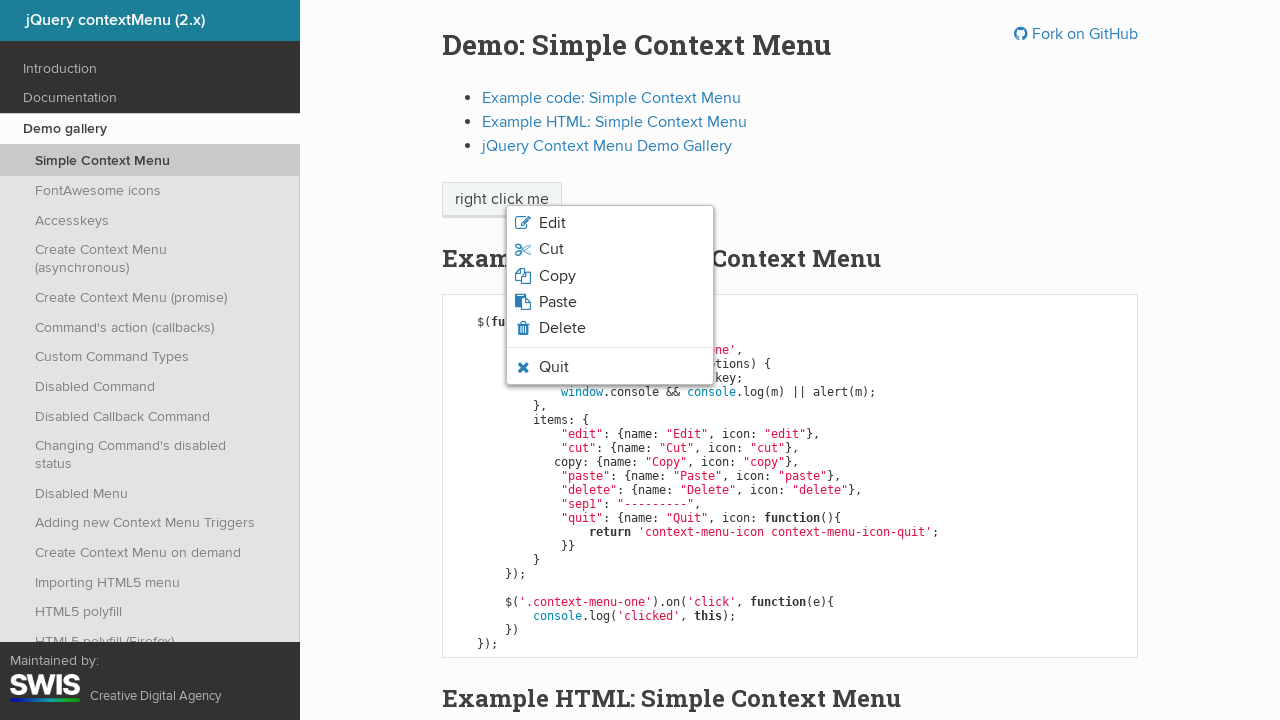

Context menu appeared
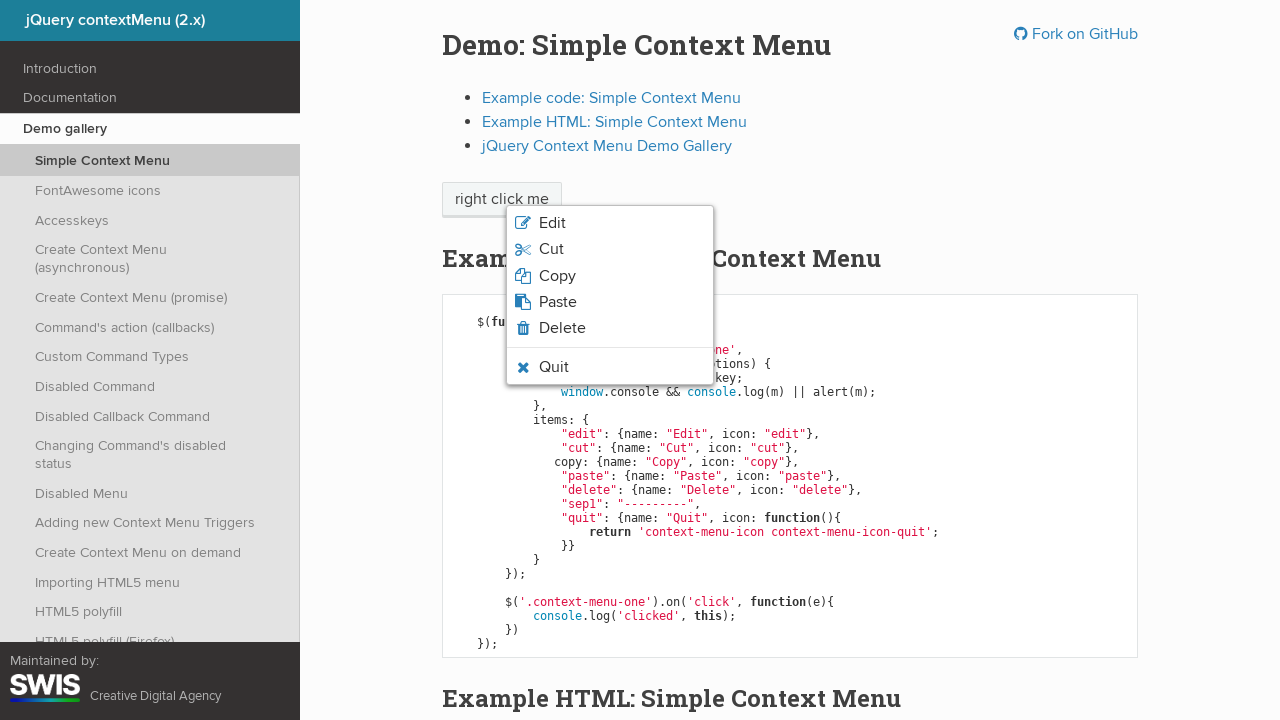

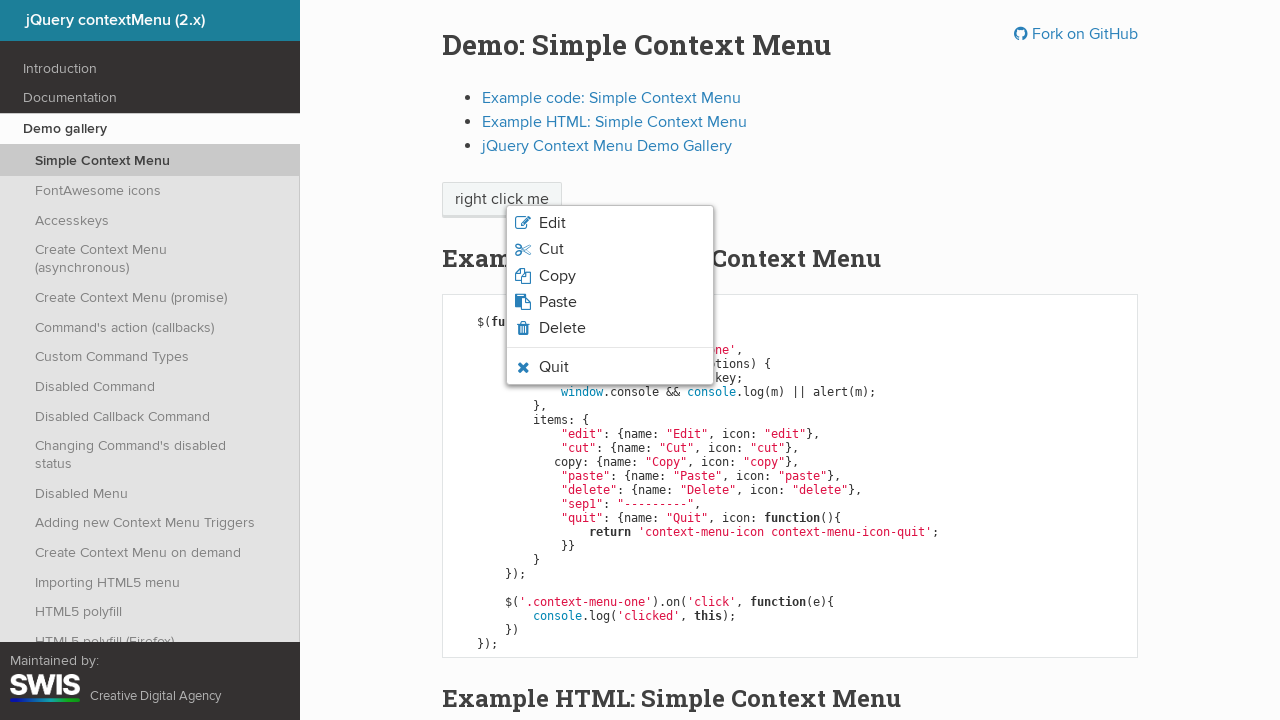